Tests calculator multiplication functionality by entering two numbers and clicking the multiply button

Starting URL: http://antoniotrindade.com.br/treinoautomacao/desafiosoma.html

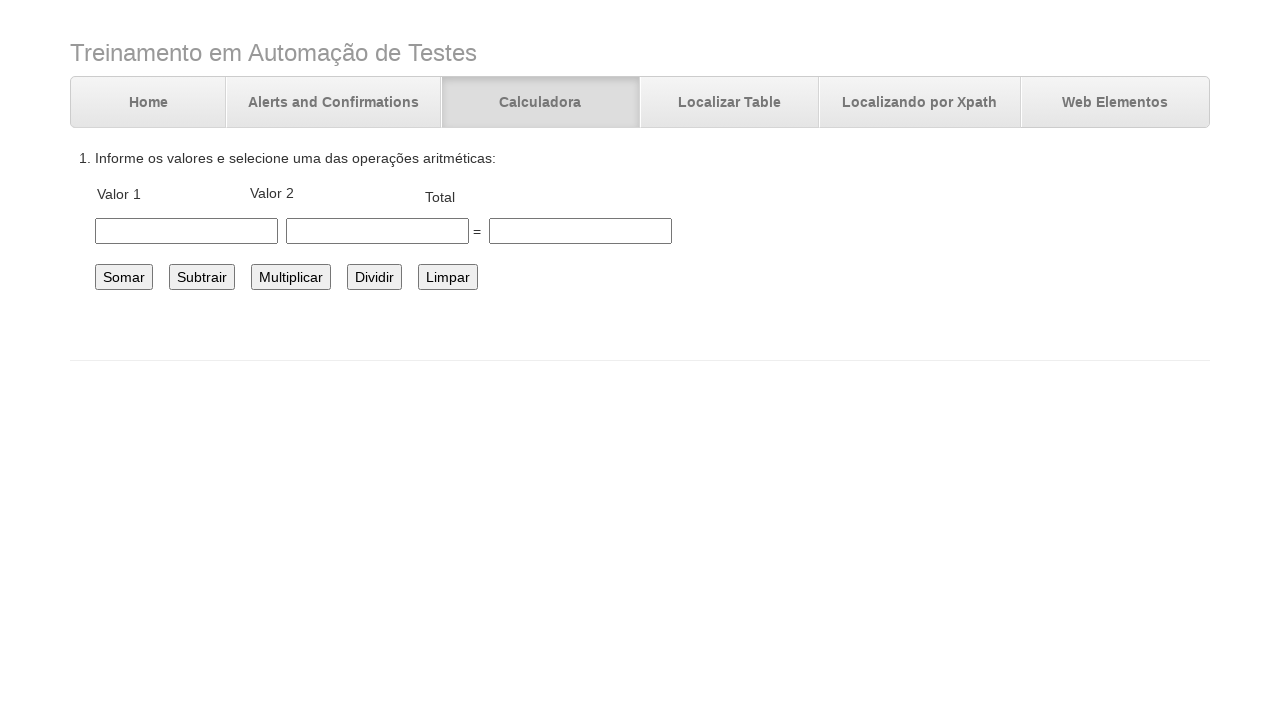

Filled first number field with '10' on #number1
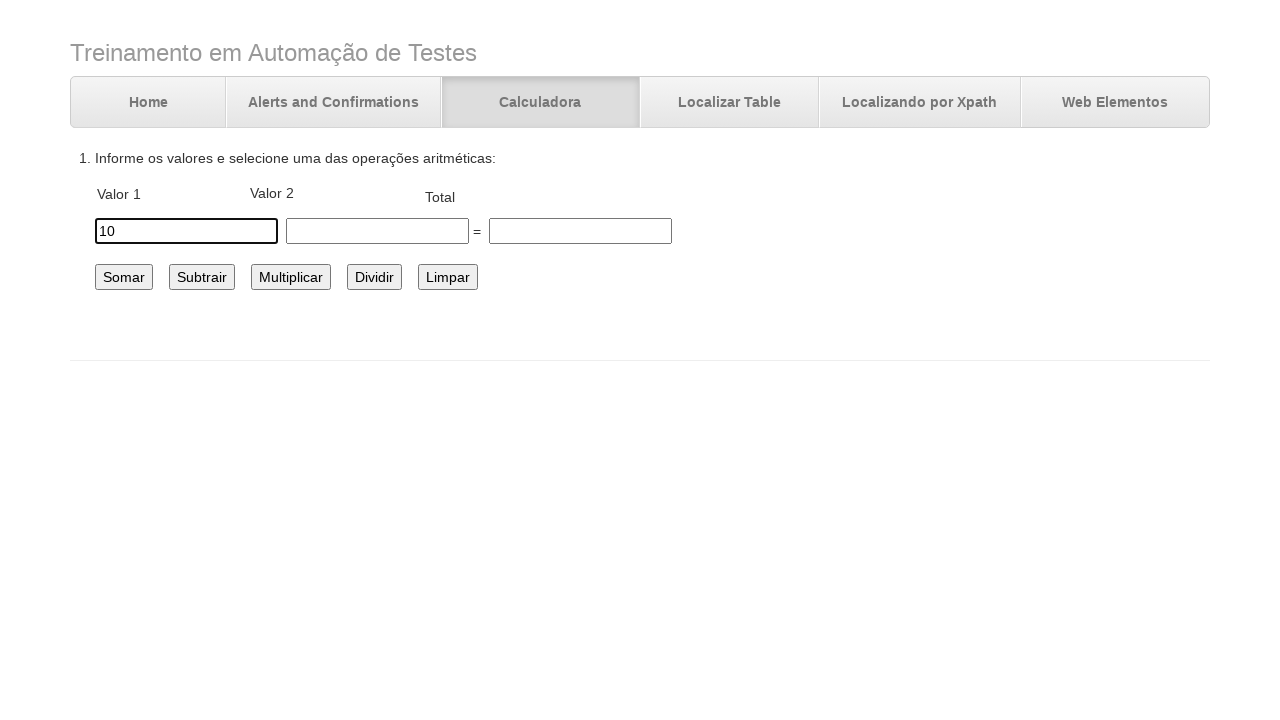

Filled second number field with '4' on #number2
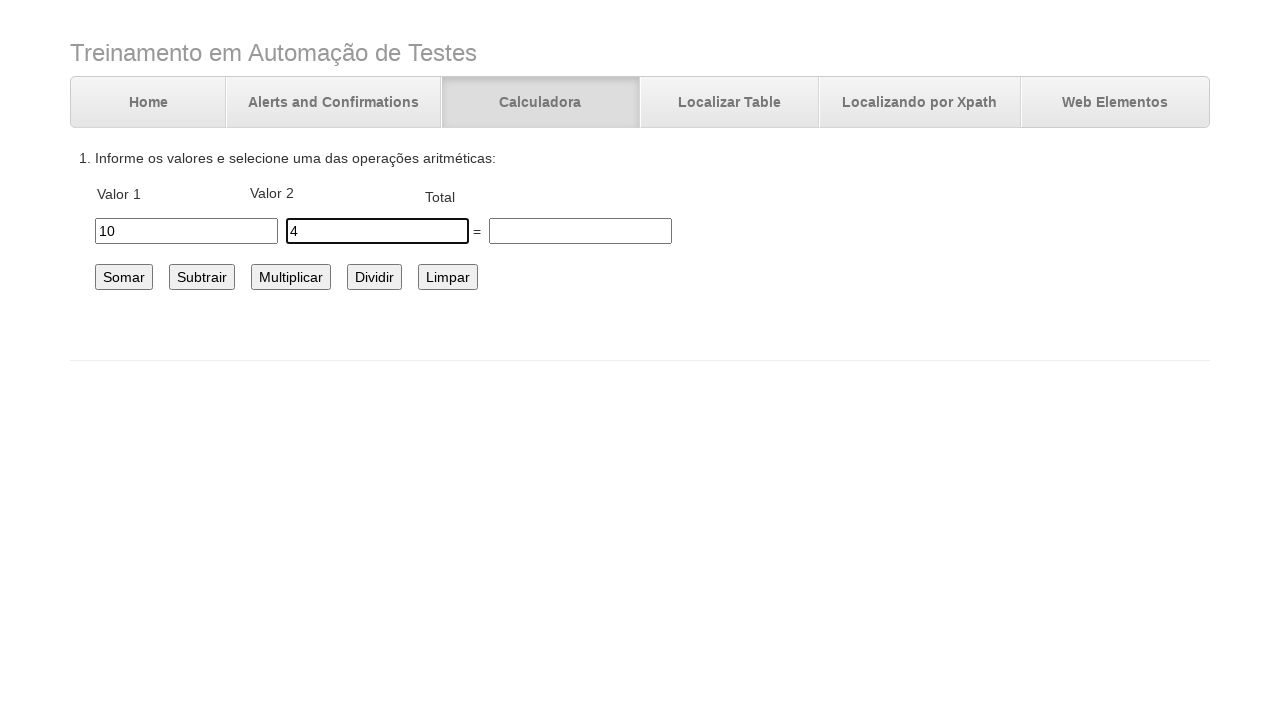

Clicked multiply button at (291, 277) on #multiplicar
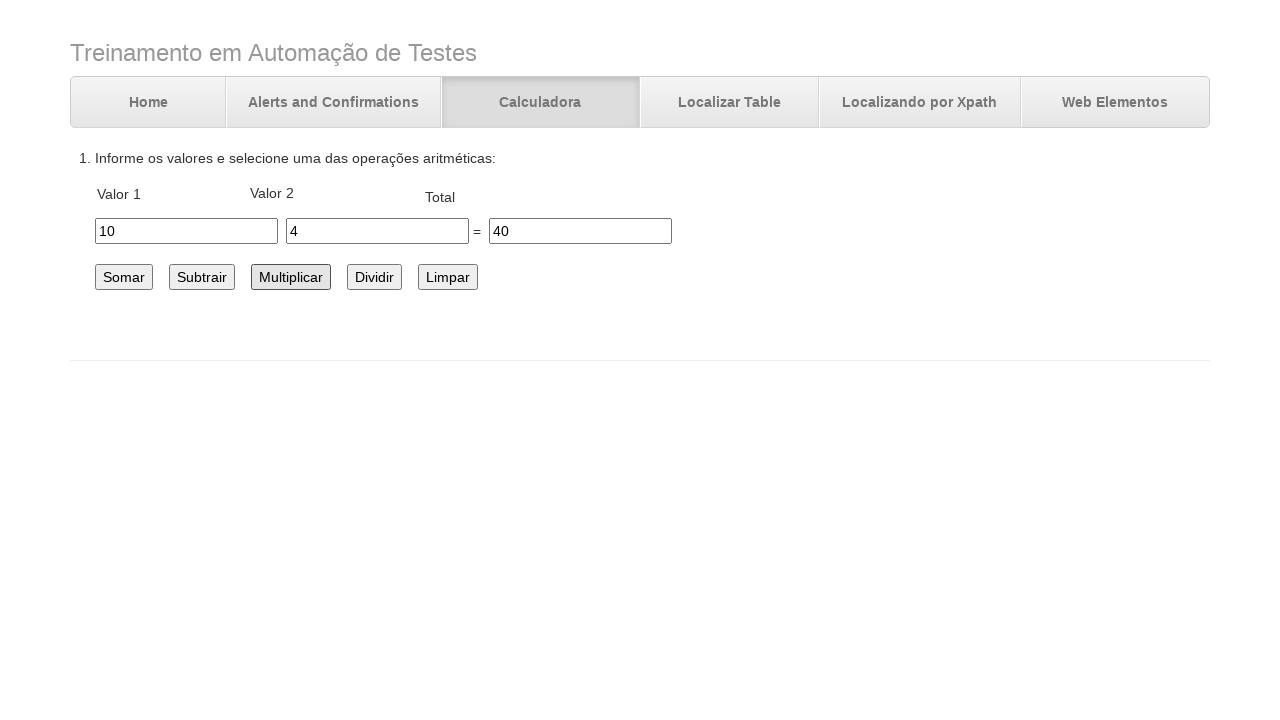

Verified multiplication result equals '40'
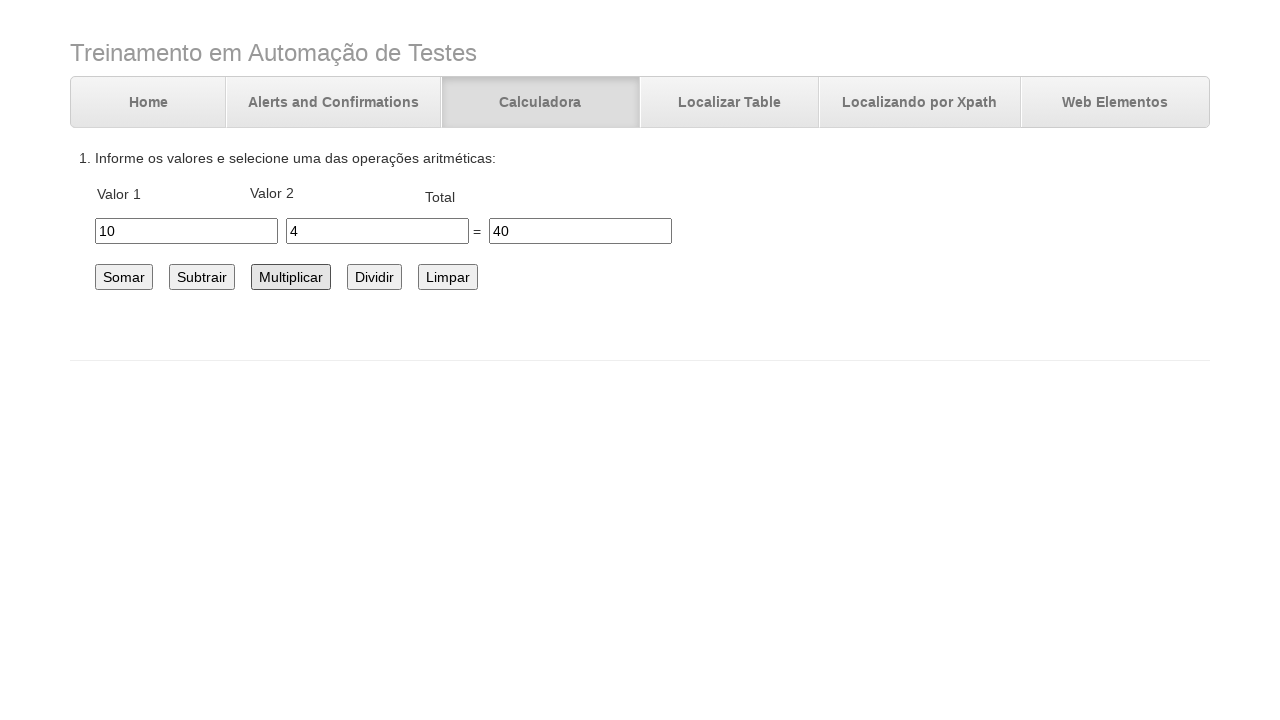

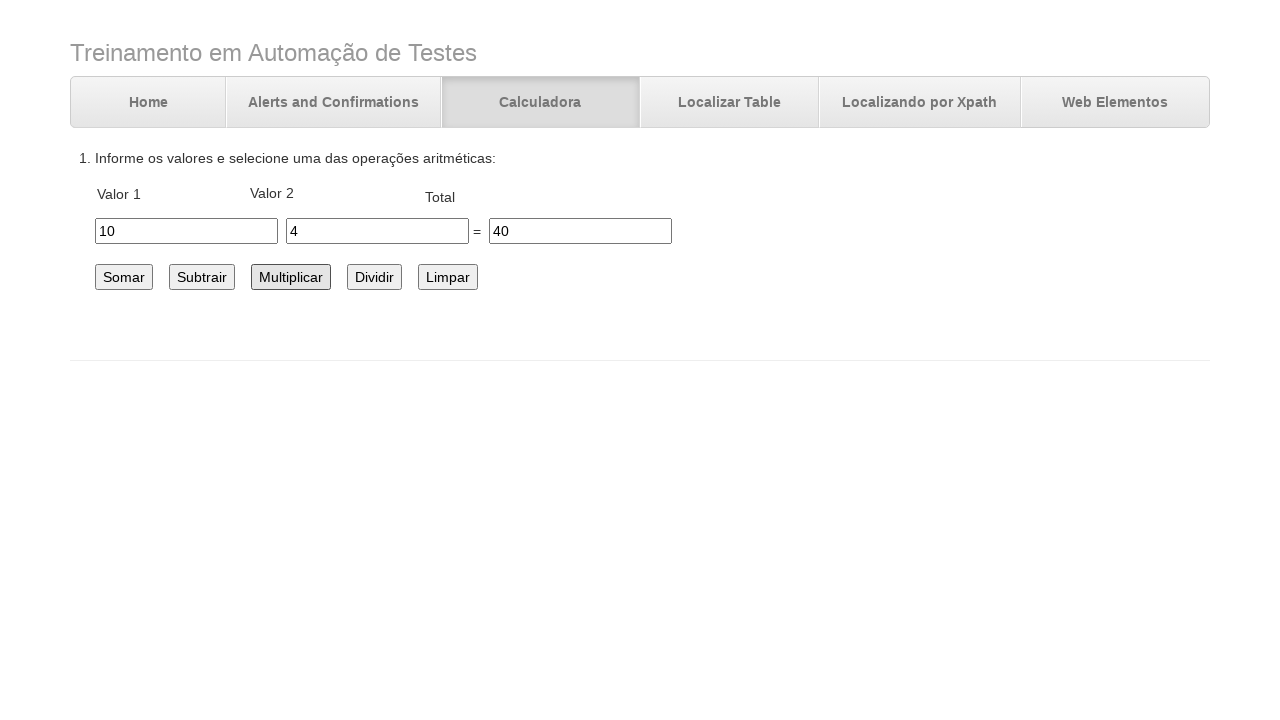